Tests the Reset functionality by setting cookies to true, clicking Reset, and verifying all cat listings are restored

Starting URL: https://cs1632.appspot.com/

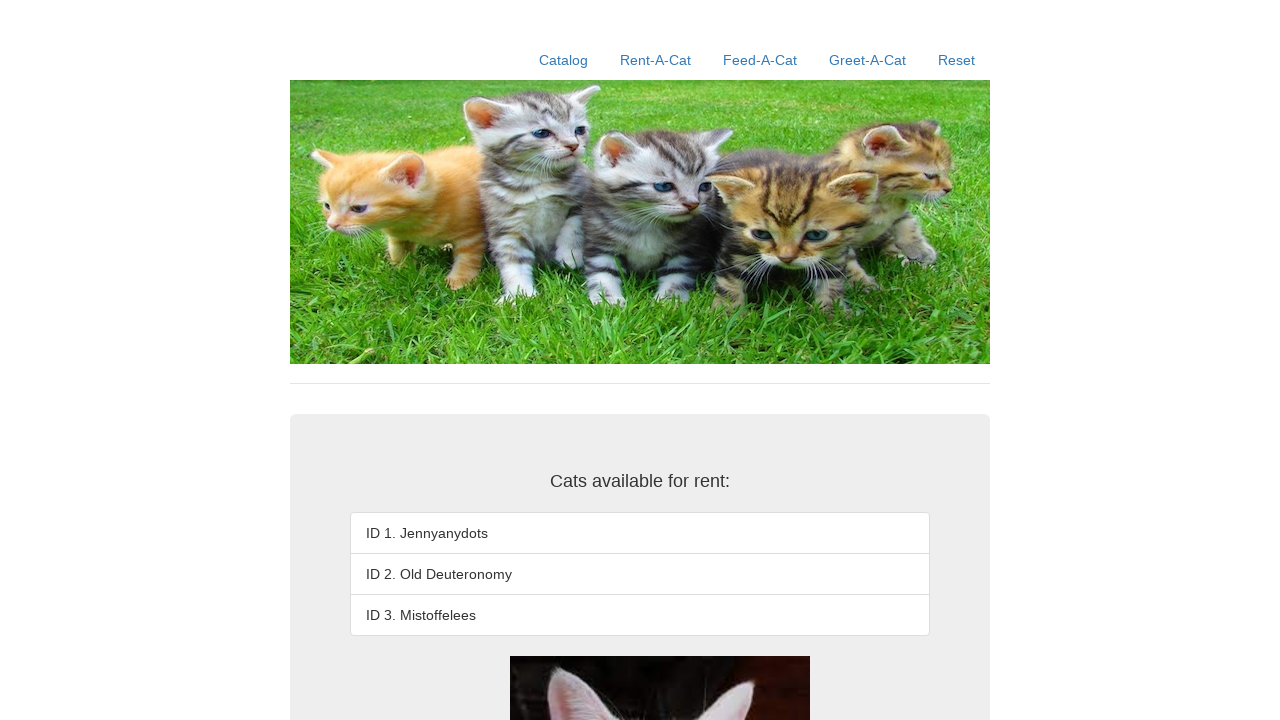

Set all cat rental cookies to false (initial state)
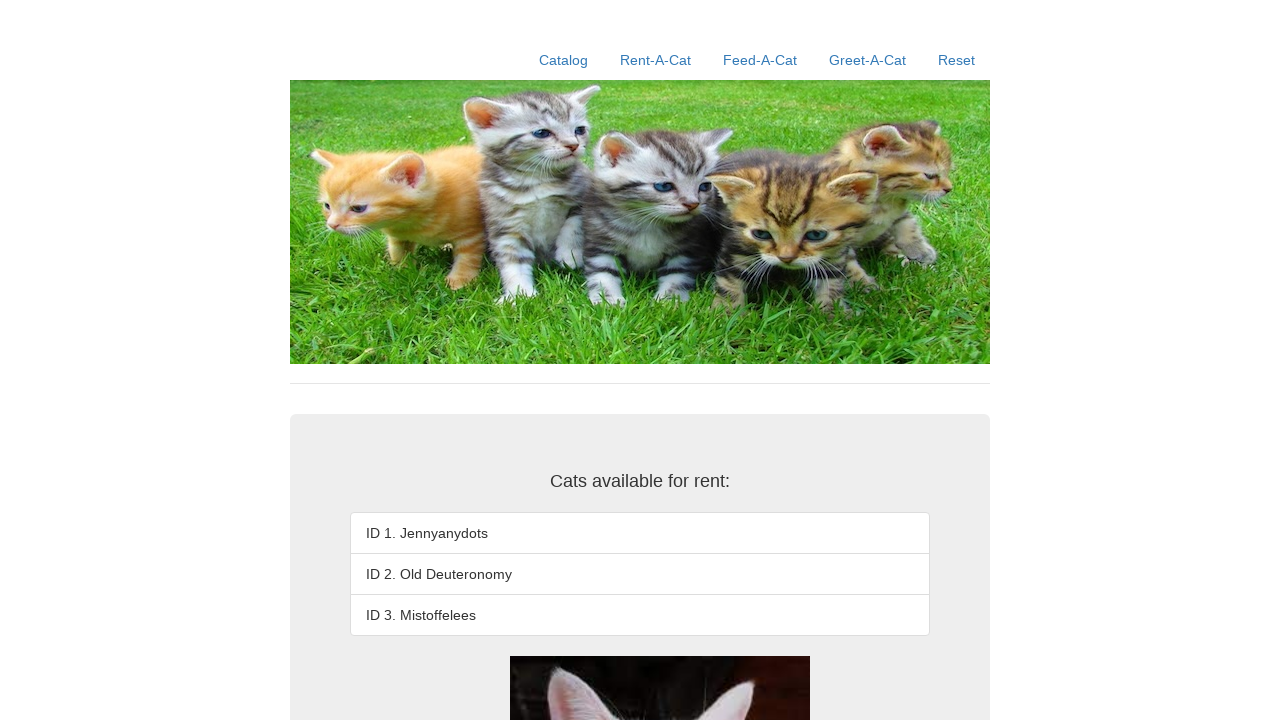

Set all cat rental cookies to true (simulating rented cats)
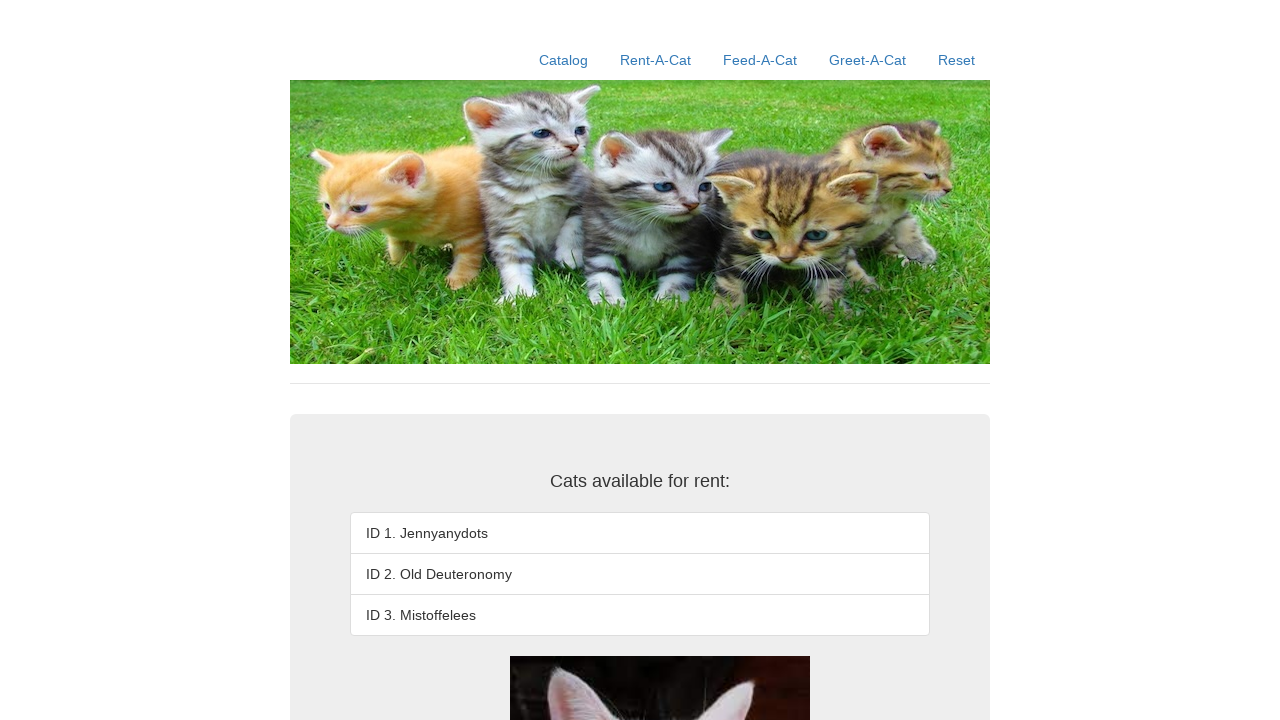

Clicked Reset link to restore all cat listings at (956, 60) on text=Reset
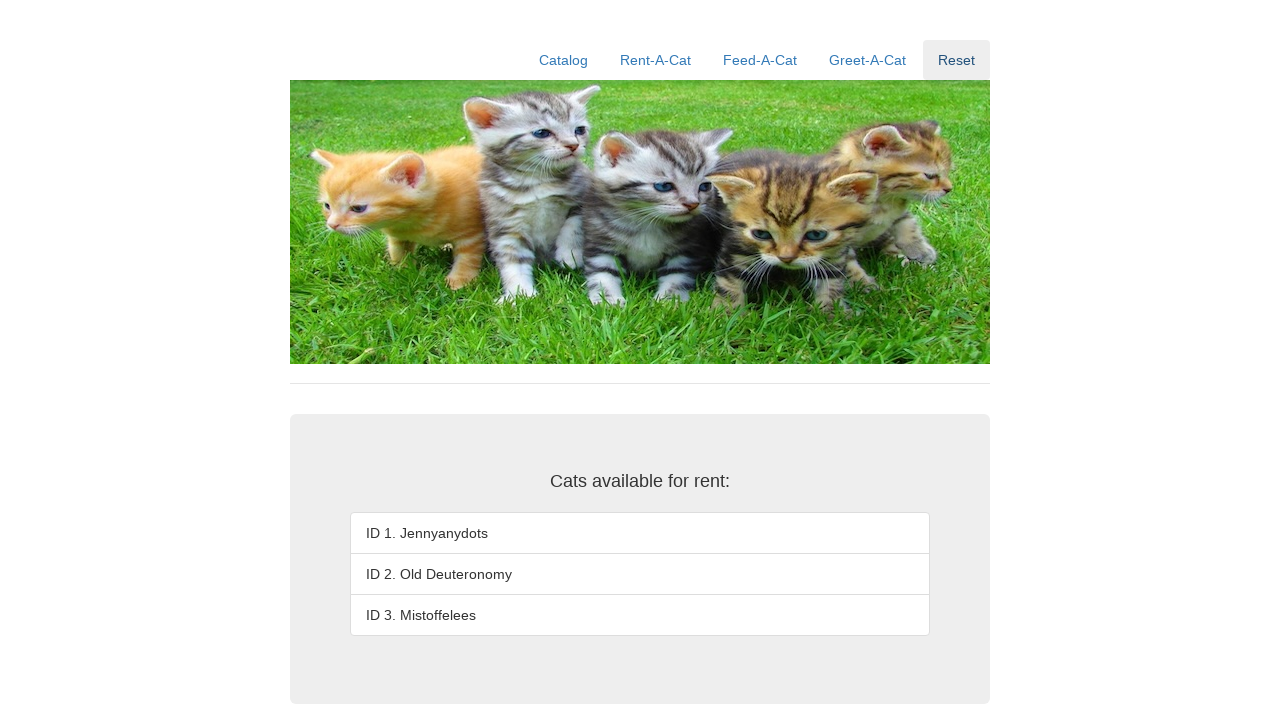

Verified cat ID 1 (Jennyanydots) is displayed correctly
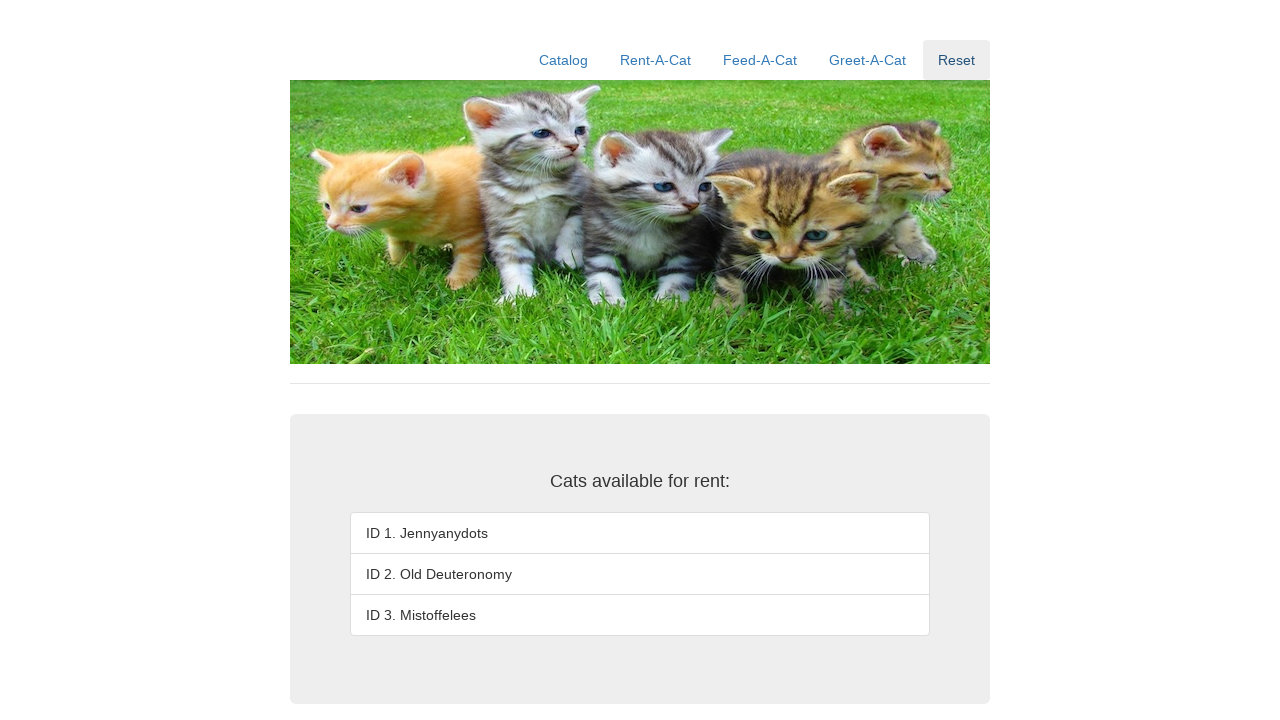

Verified cat ID 2 (Old Deuteronomy) is displayed correctly
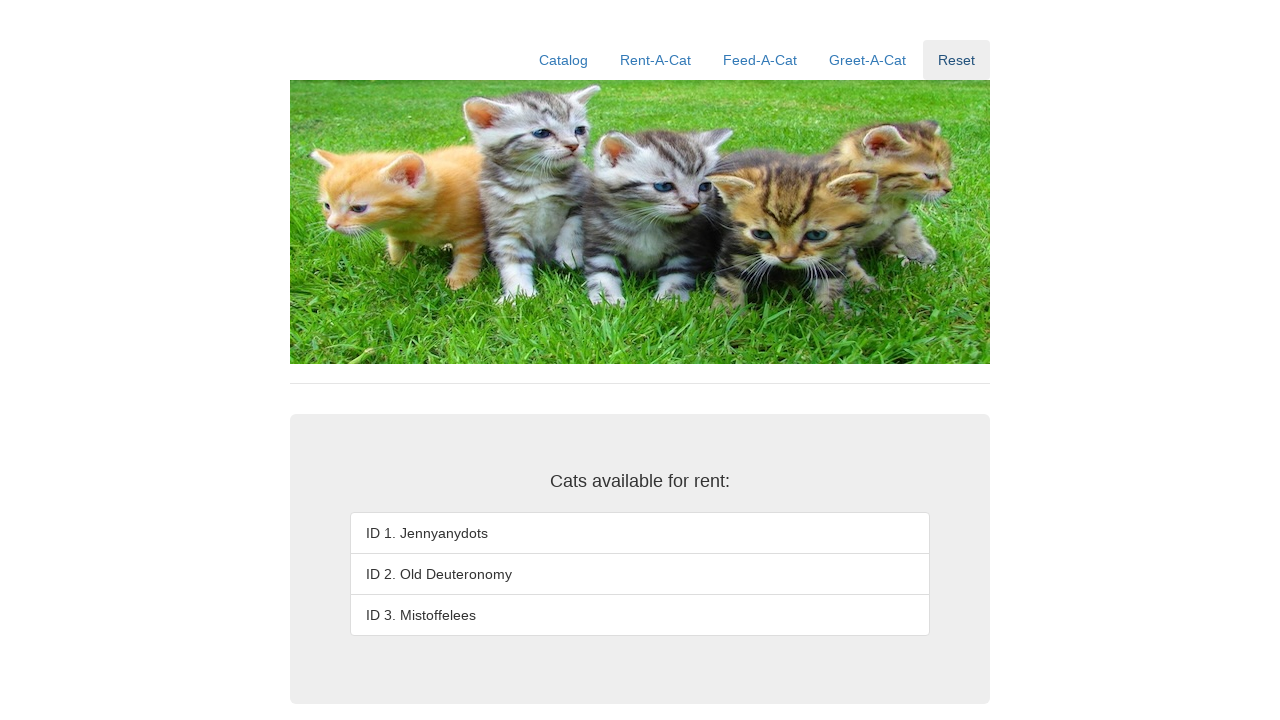

Verified cat ID 3 (Mistoffelees) is displayed correctly
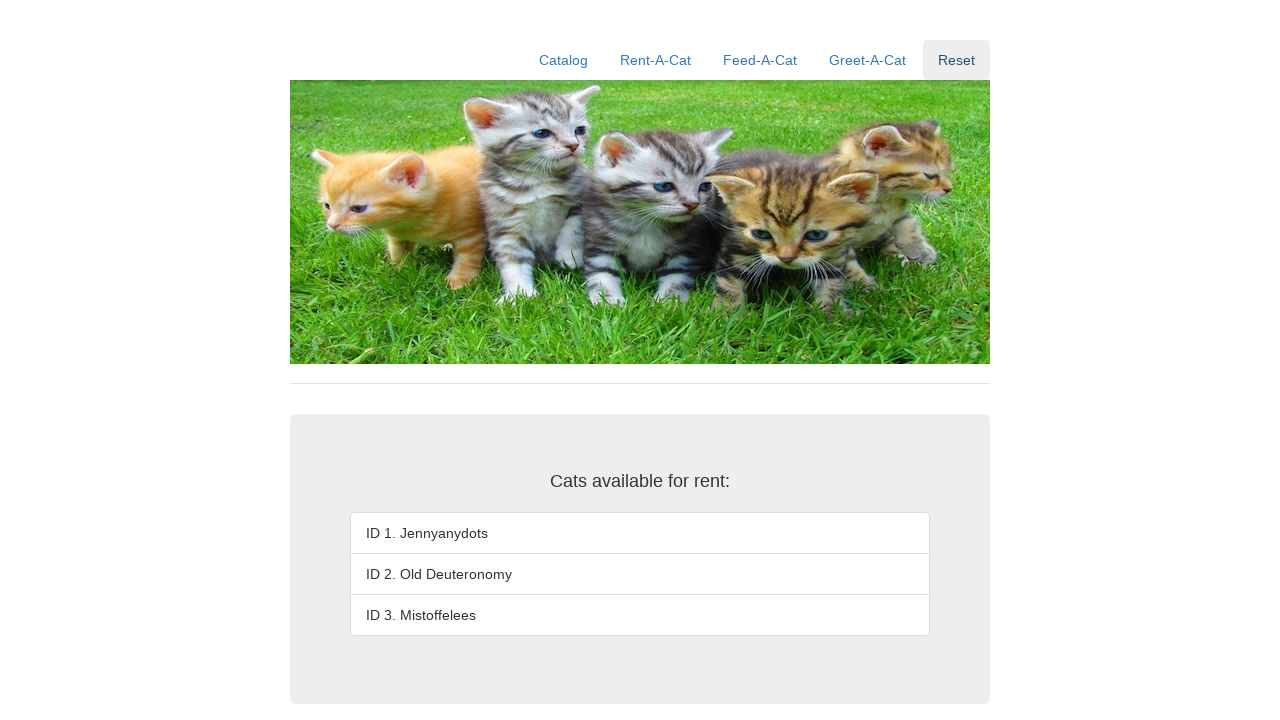

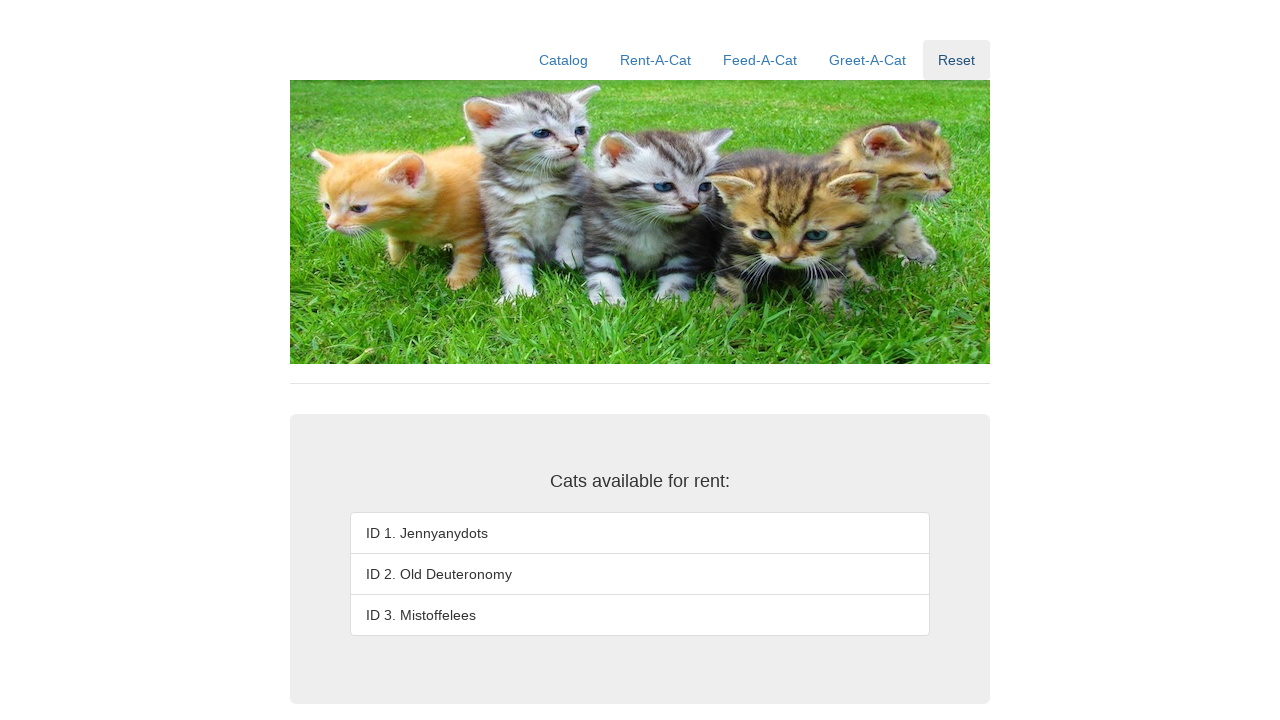